Tests autocomplete suggestion functionality by typing search terms and selecting suggestions using keyboard navigation

Starting URL: https://rahulshettyacademy.com/AutomationPractice/

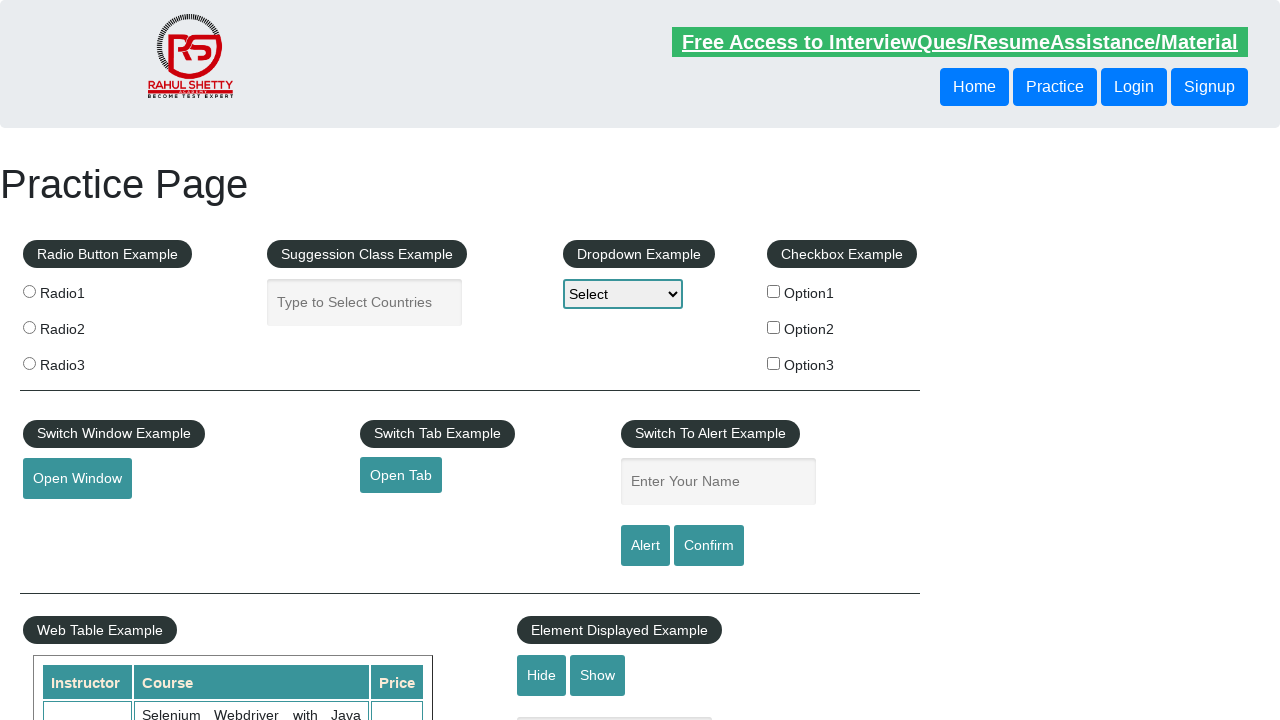

Typed 'South ' in autocomplete field on #autocomplete
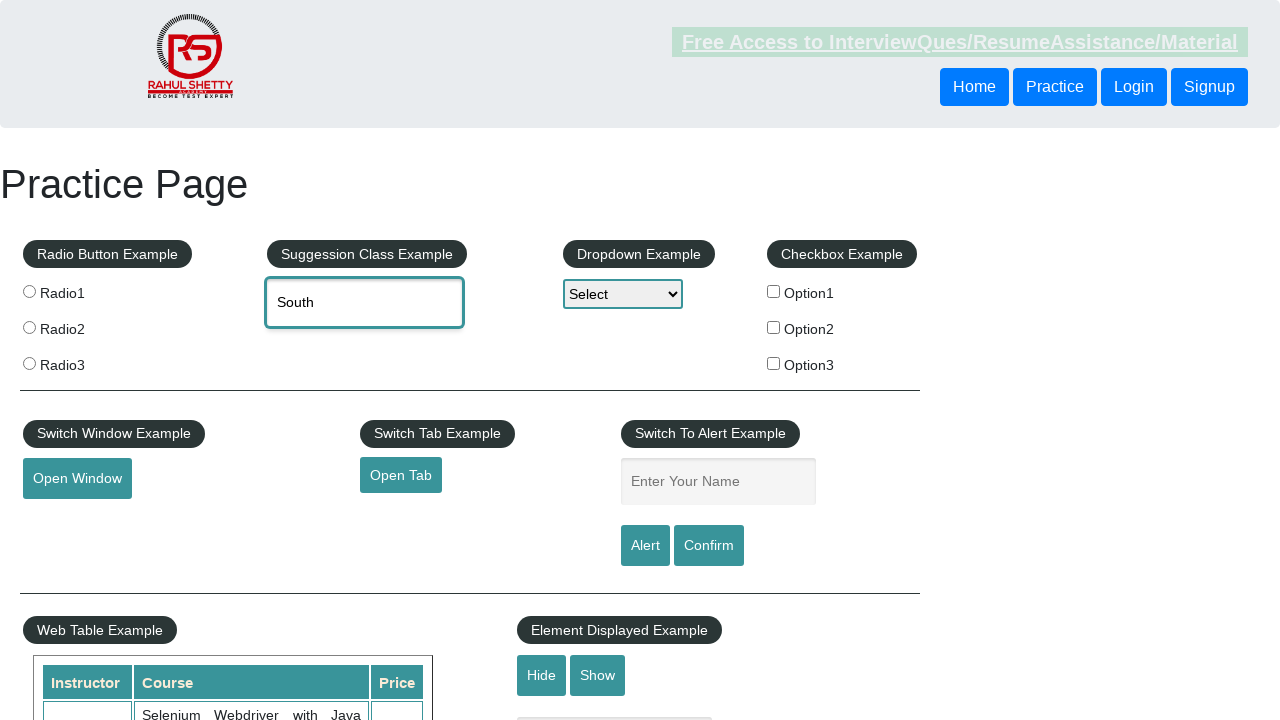

Pressed ArrowDown to navigate suggestions (first press) on #autocomplete
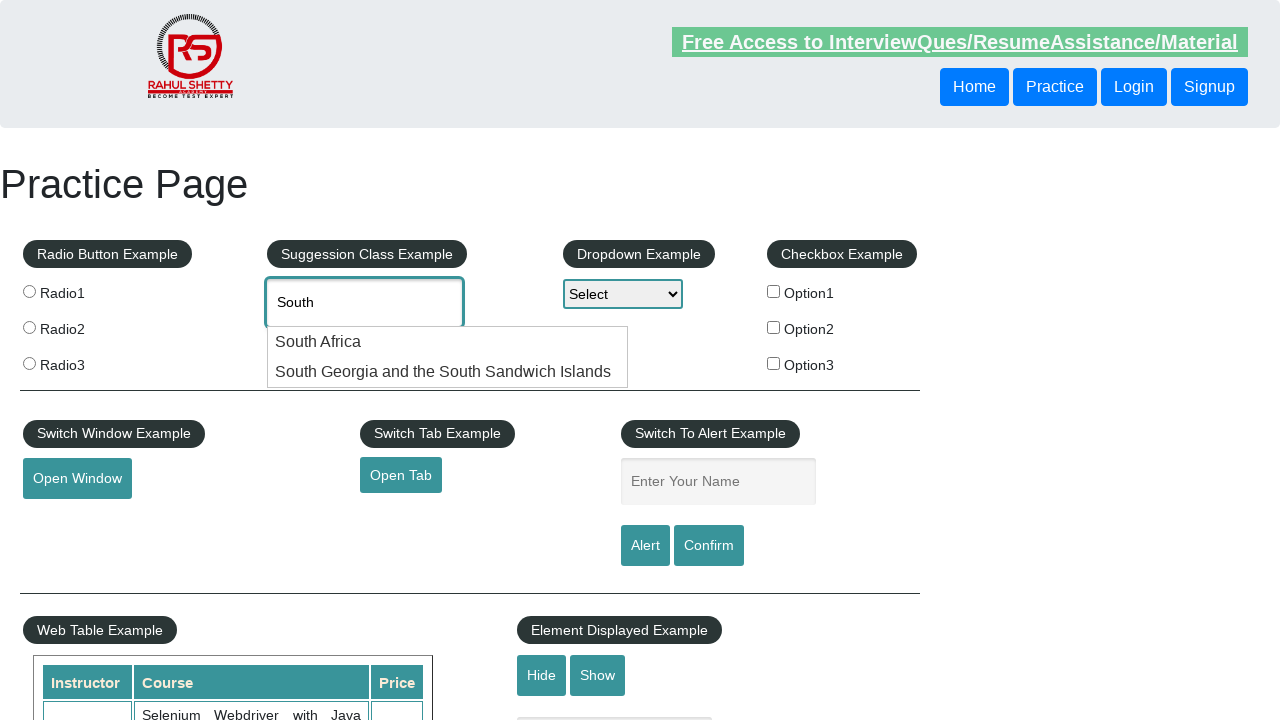

Pressed ArrowDown to navigate suggestions (second press) - 'South Africa' selected on #autocomplete
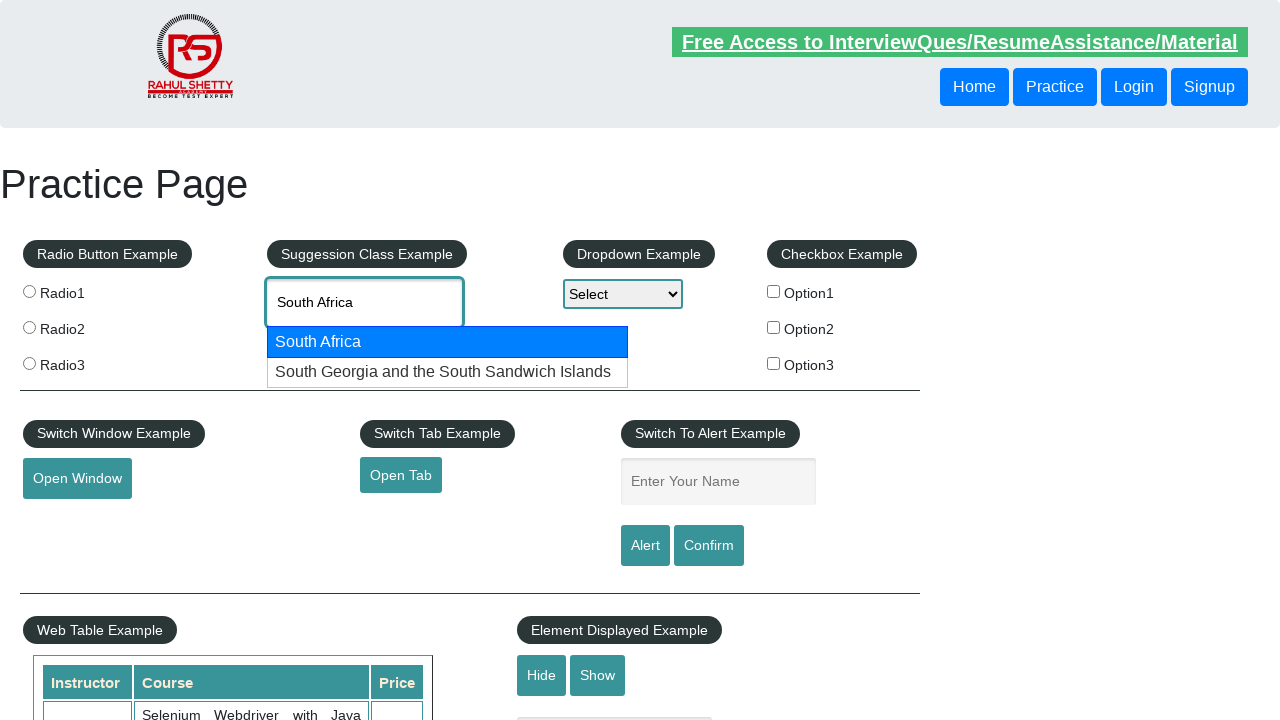

Cleared autocomplete field on #autocomplete
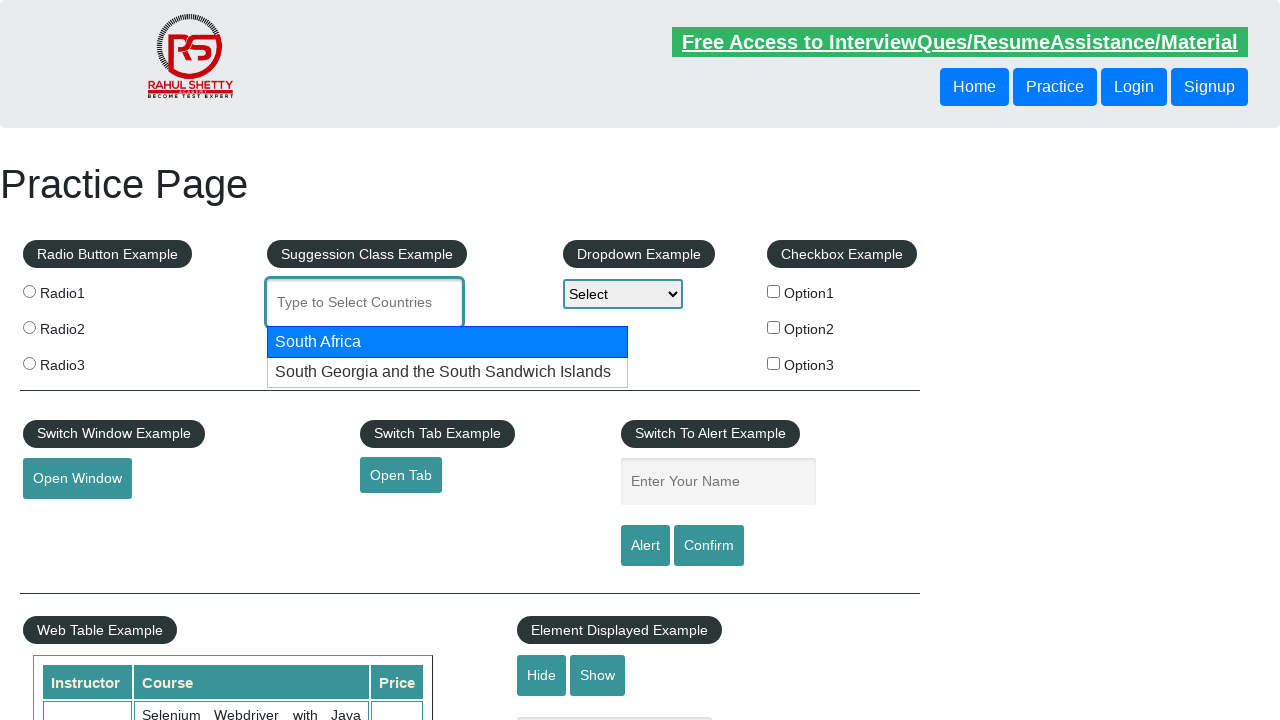

Typed 'Republic' in autocomplete field on #autocomplete
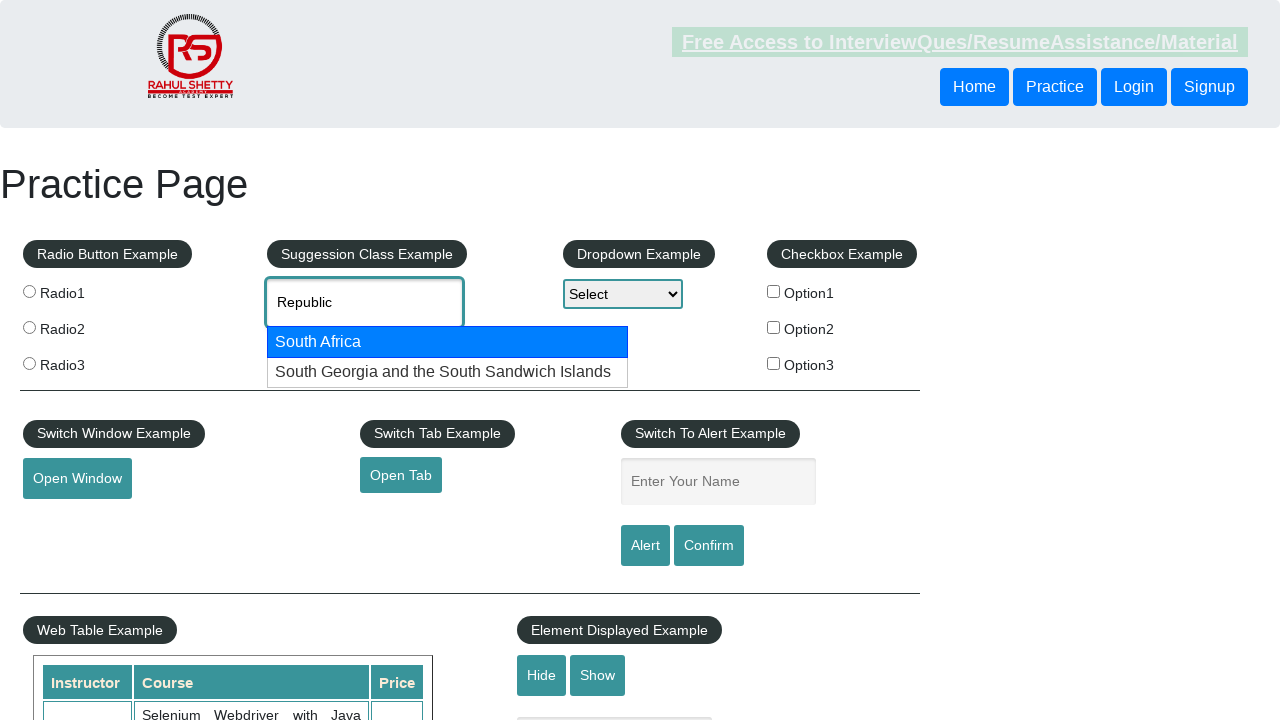

Pressed ArrowDown to navigate suggestions (first press) on #autocomplete
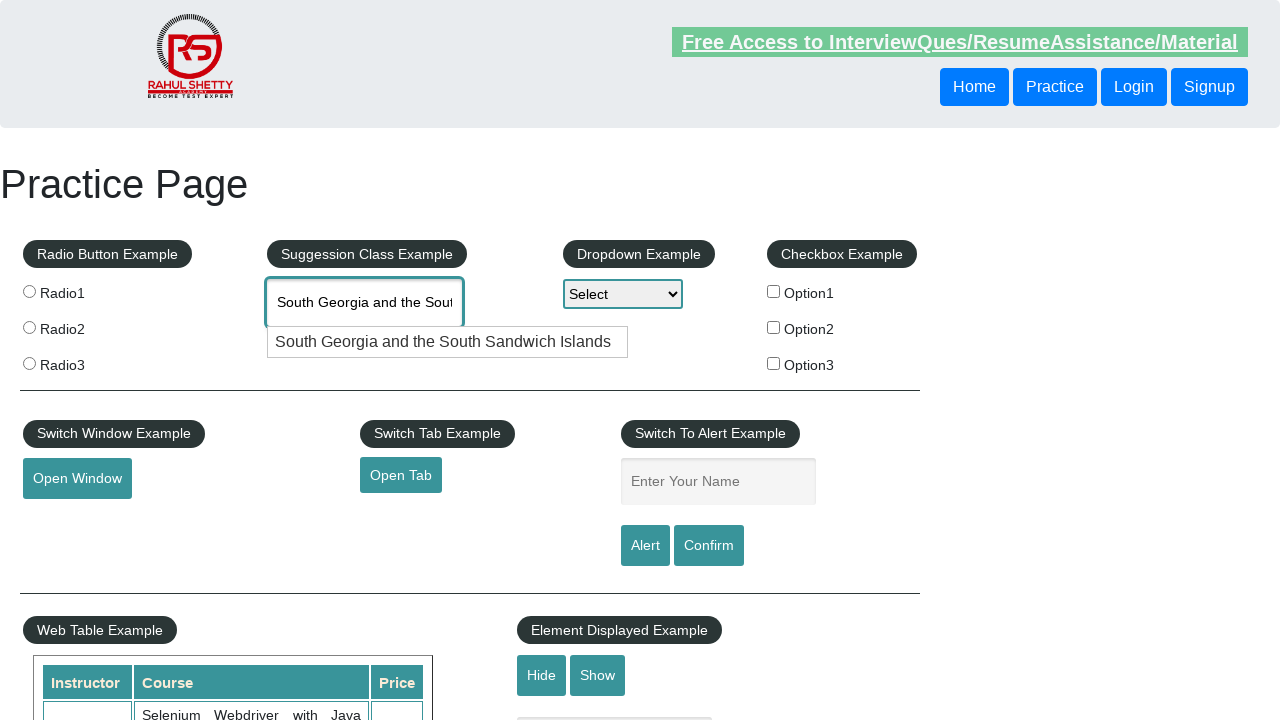

Pressed ArrowDown to navigate suggestions (second press) - 'Central African Republic' selected on #autocomplete
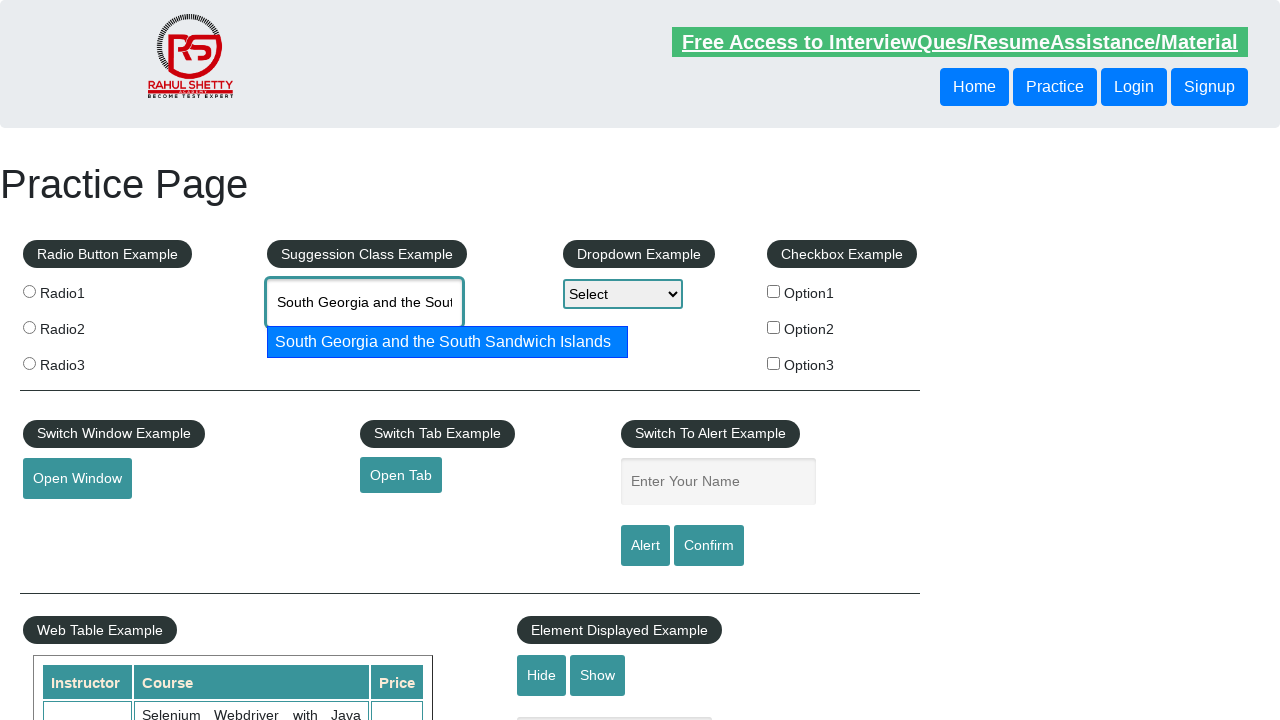

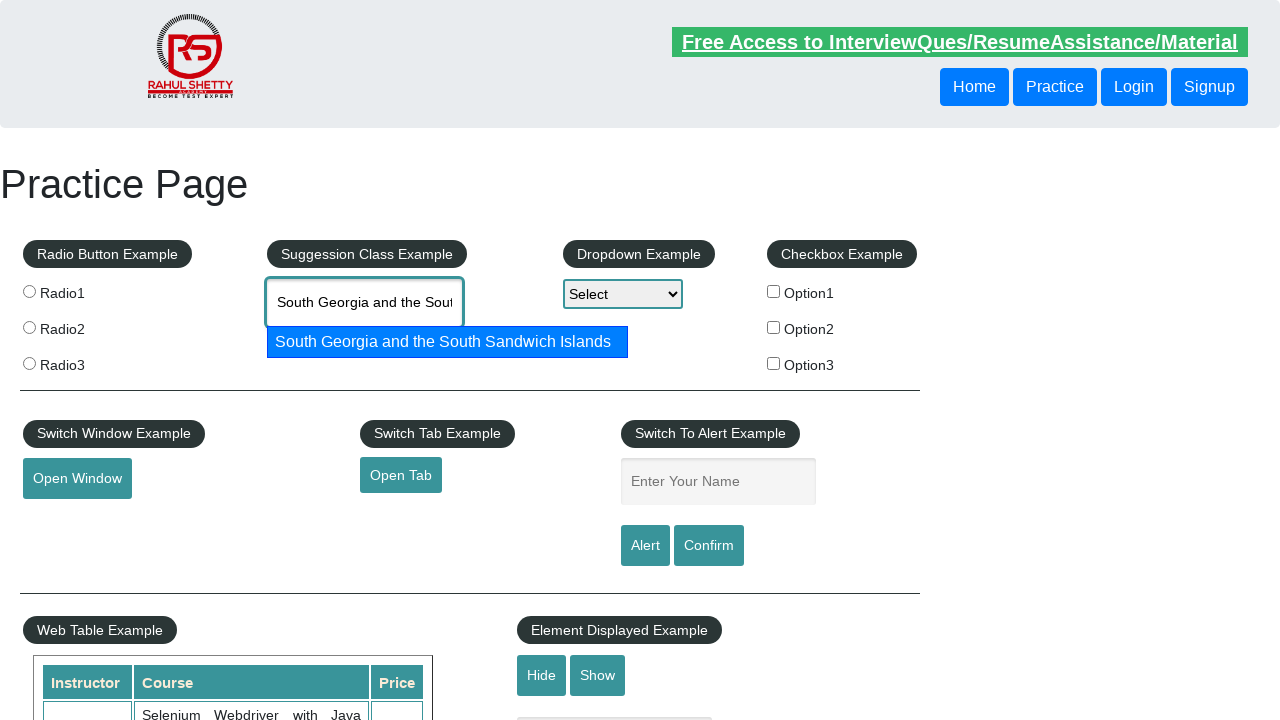